Tests navigation through Top Lists menu, comparing the first language in Top Rated Real vs Top Esoteric categories to verify they are different

Starting URL: http://www.99-bottles-of-beer.net/

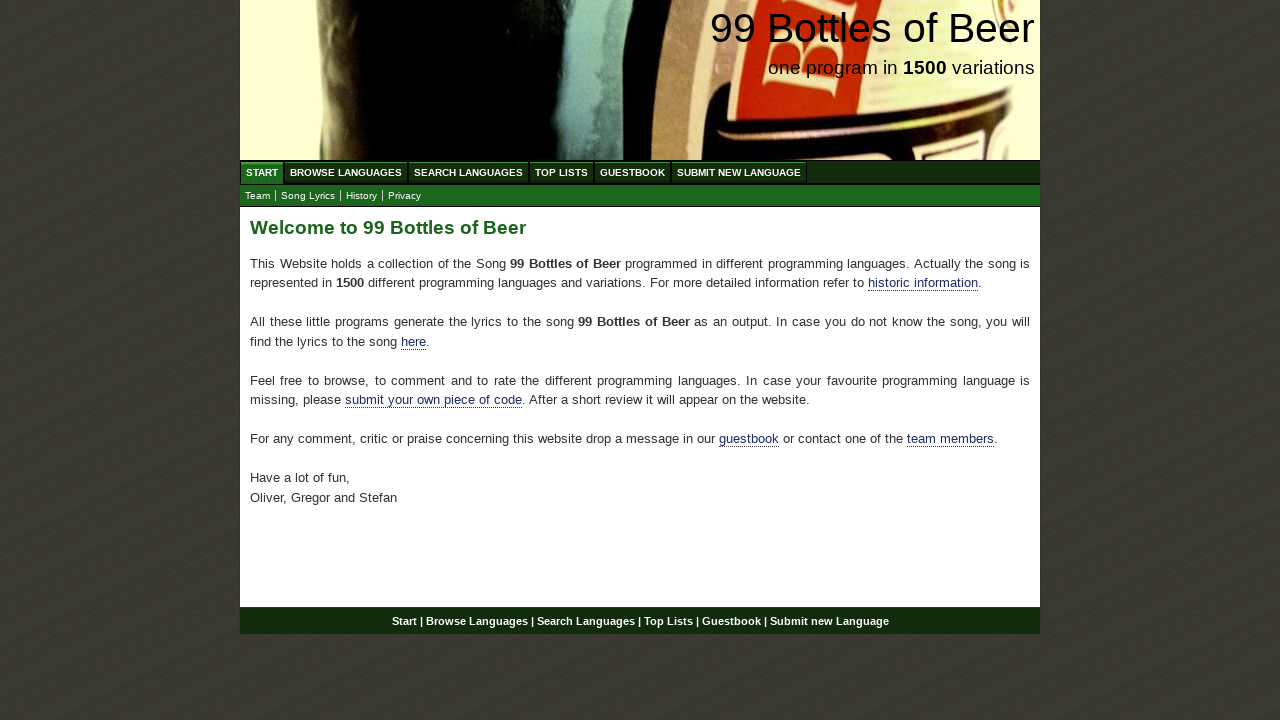

Clicked Top Lists menu at (562, 172) on xpath=//ul[@id = 'menu']//a[@href = '/toplist.html']
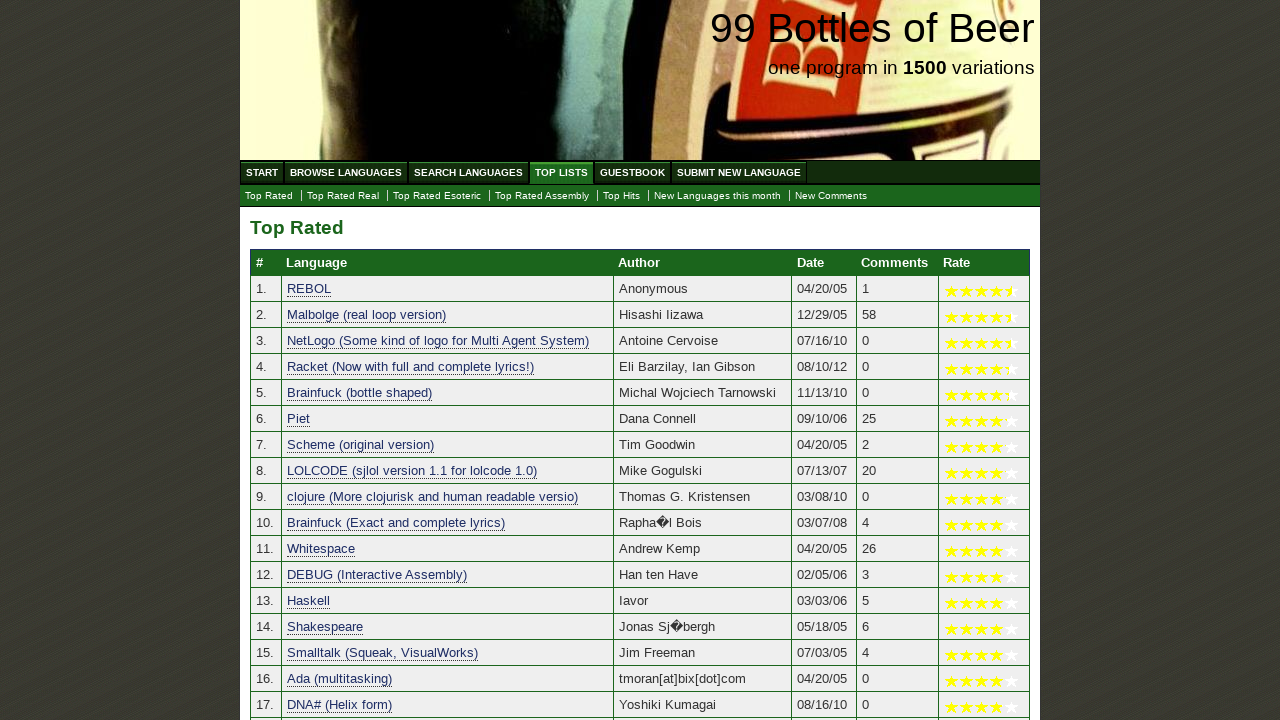

Clicked Top Rated Real submenu at (343, 196) on xpath=//ul[@id = 'submenu']//a[@href = './toplist_real.html']
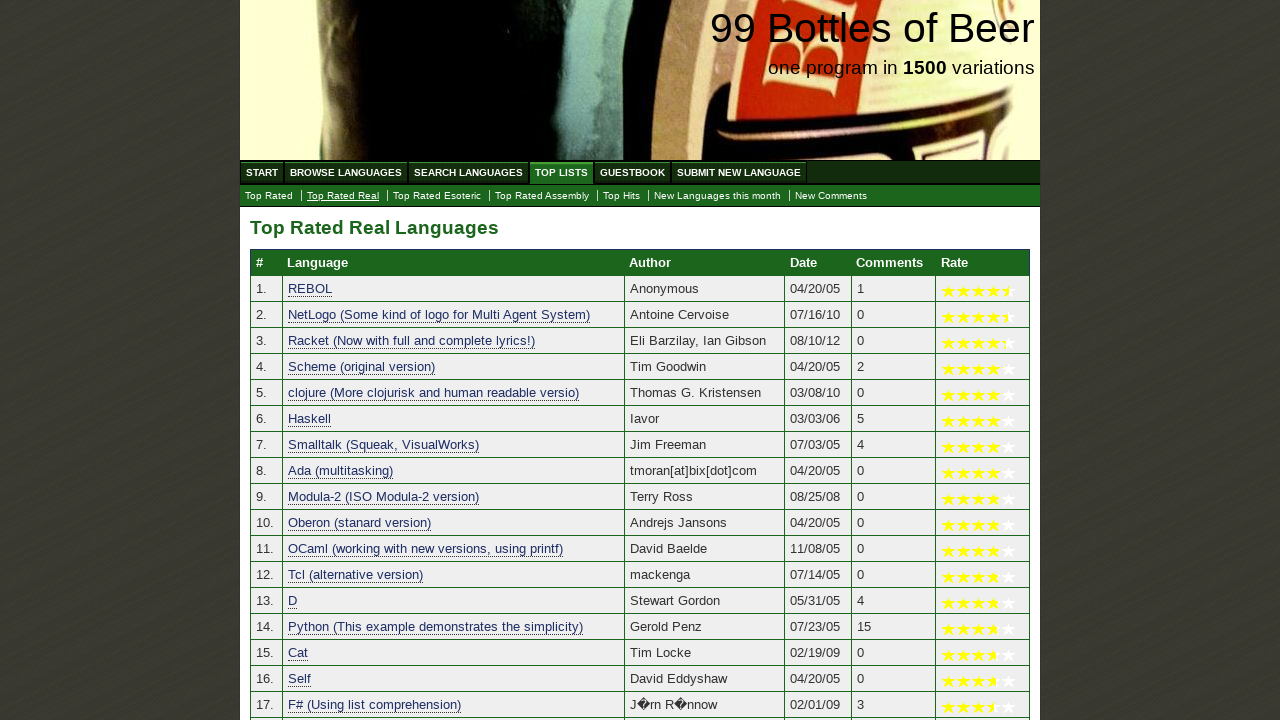

Top Rated Real languages list loaded
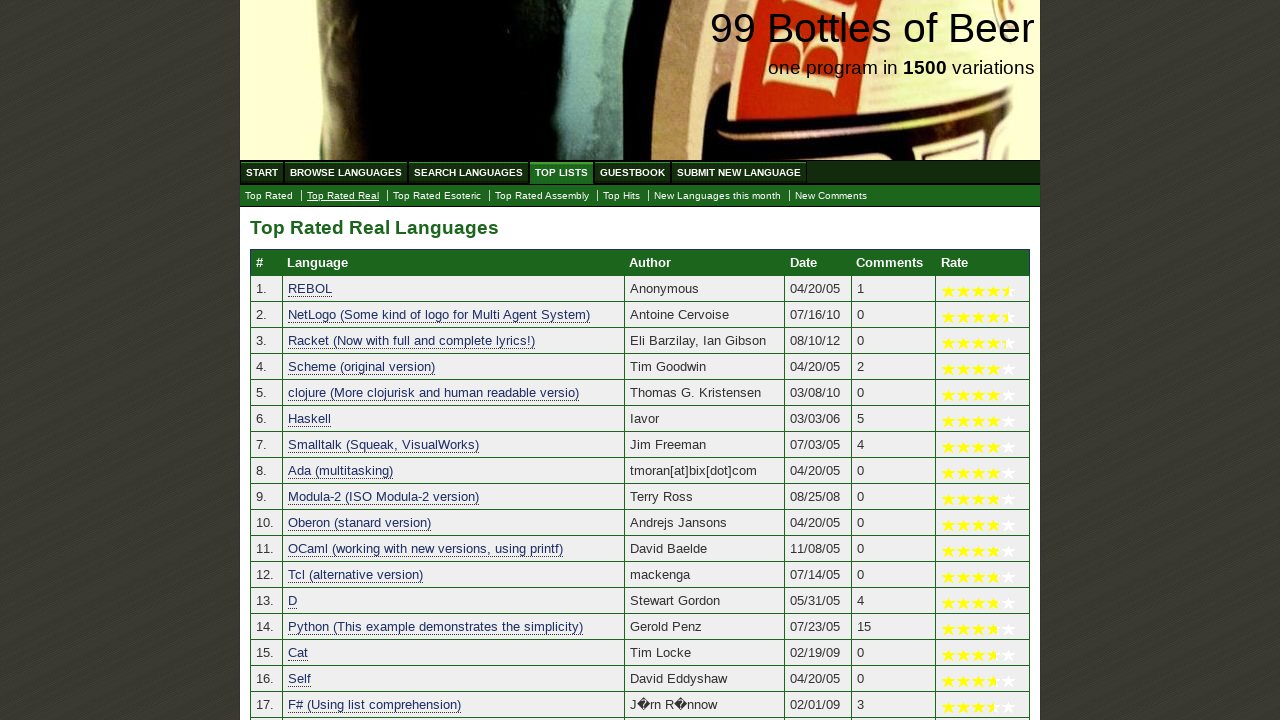

Clicked Top Esoteric submenu at (437, 196) on xpath=//ul[@id = 'submenu']//a[@href ='./toplist_esoteric.html']
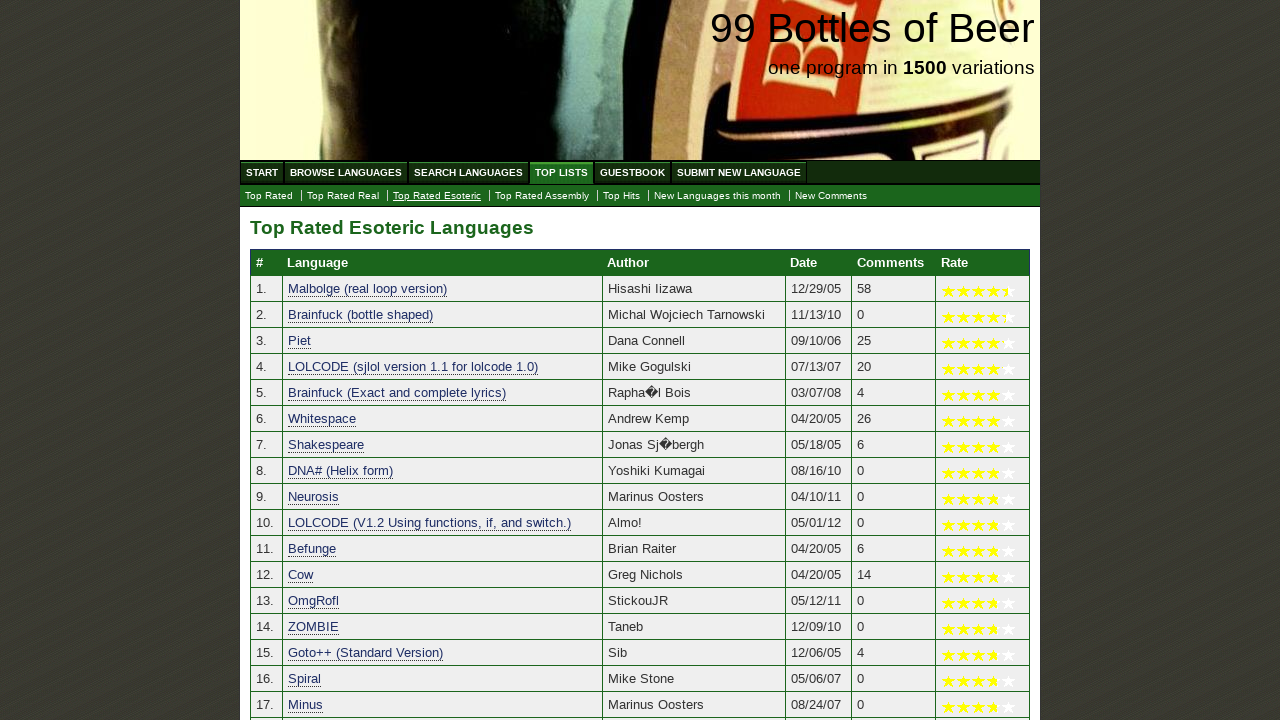

Top Esoteric languages list loaded
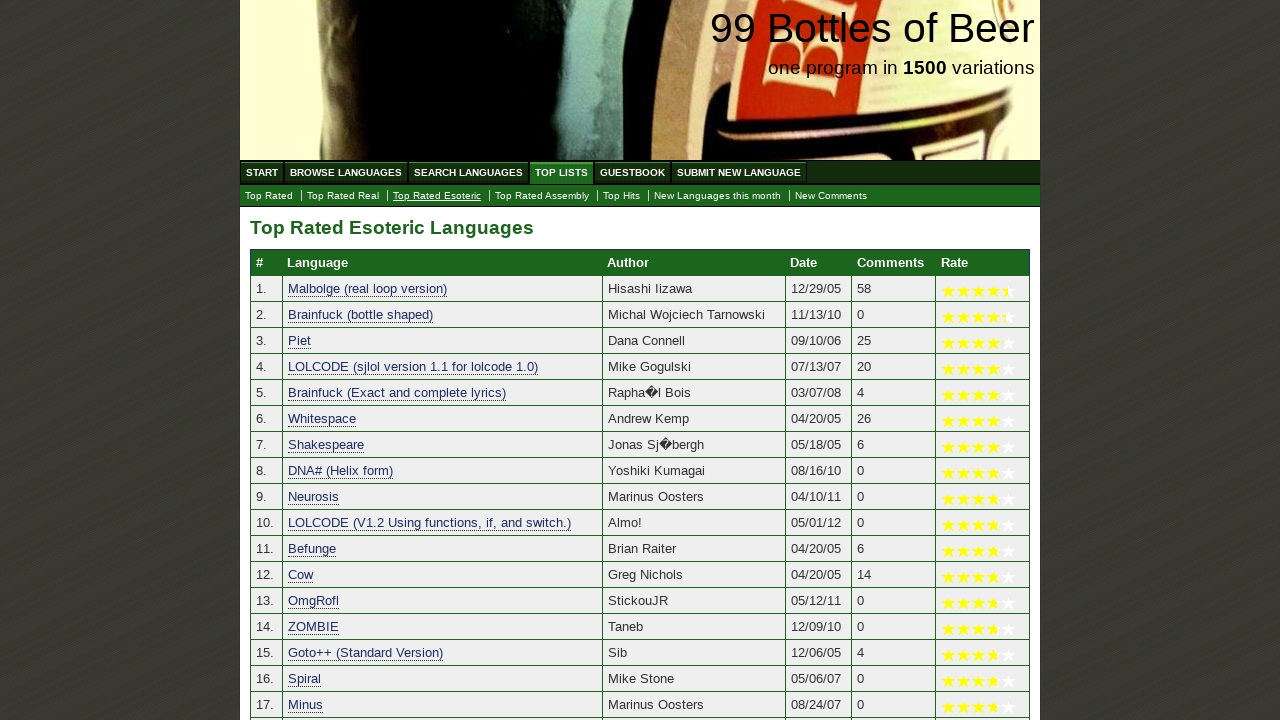

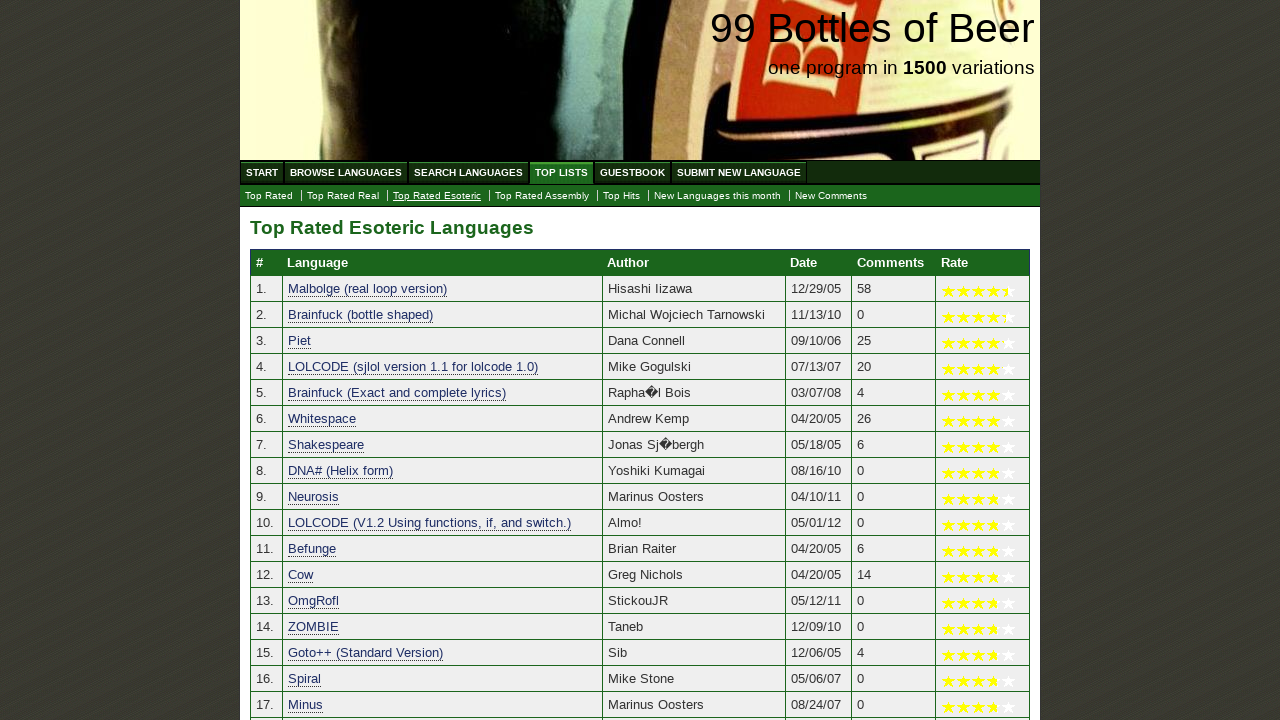